Tests that the counter displays the current number of todo items as items are added

Starting URL: https://demo.playwright.dev/todomvc

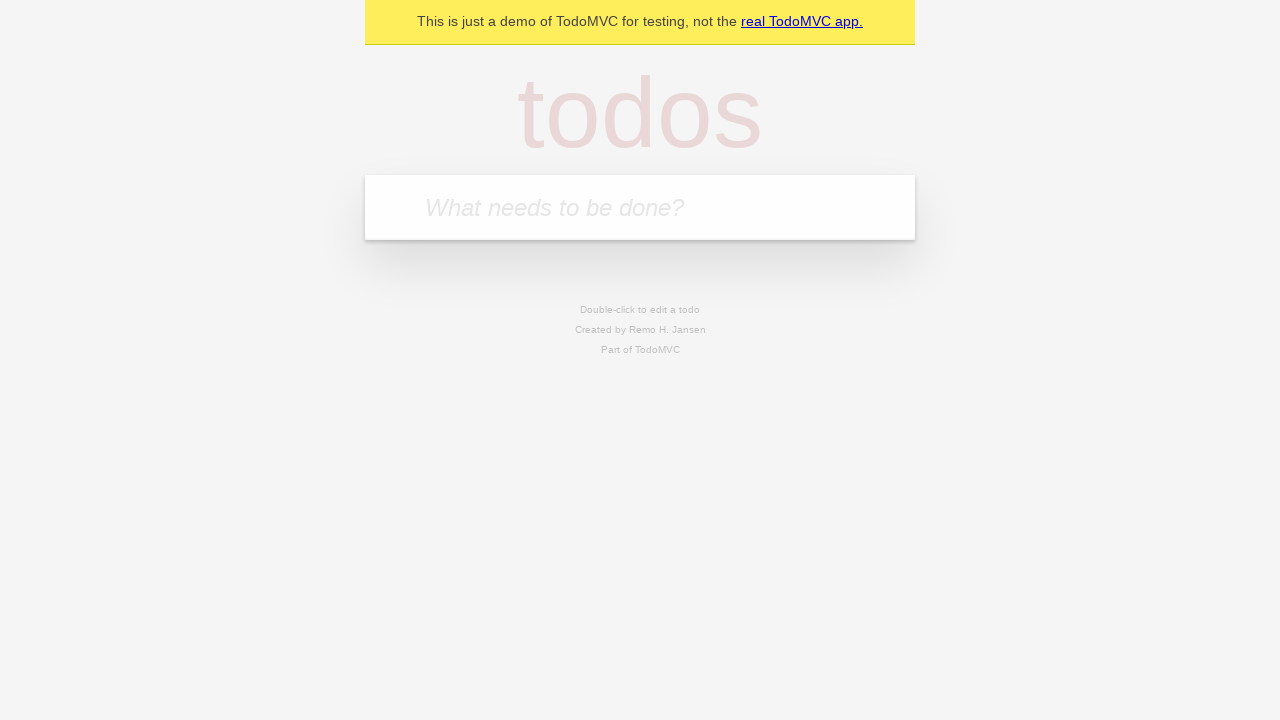

Filled todo input with 'buy some cheese' on internal:attr=[placeholder="What needs to be done?"i]
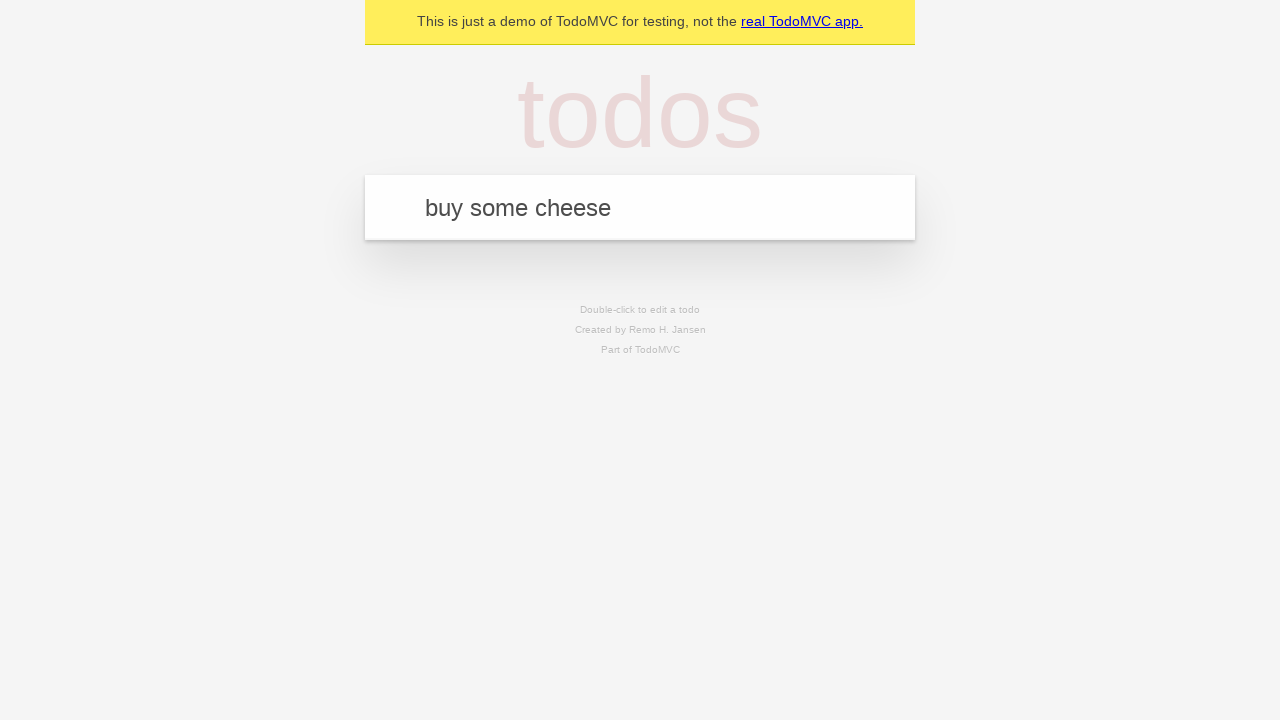

Pressed Enter to add first todo item on internal:attr=[placeholder="What needs to be done?"i]
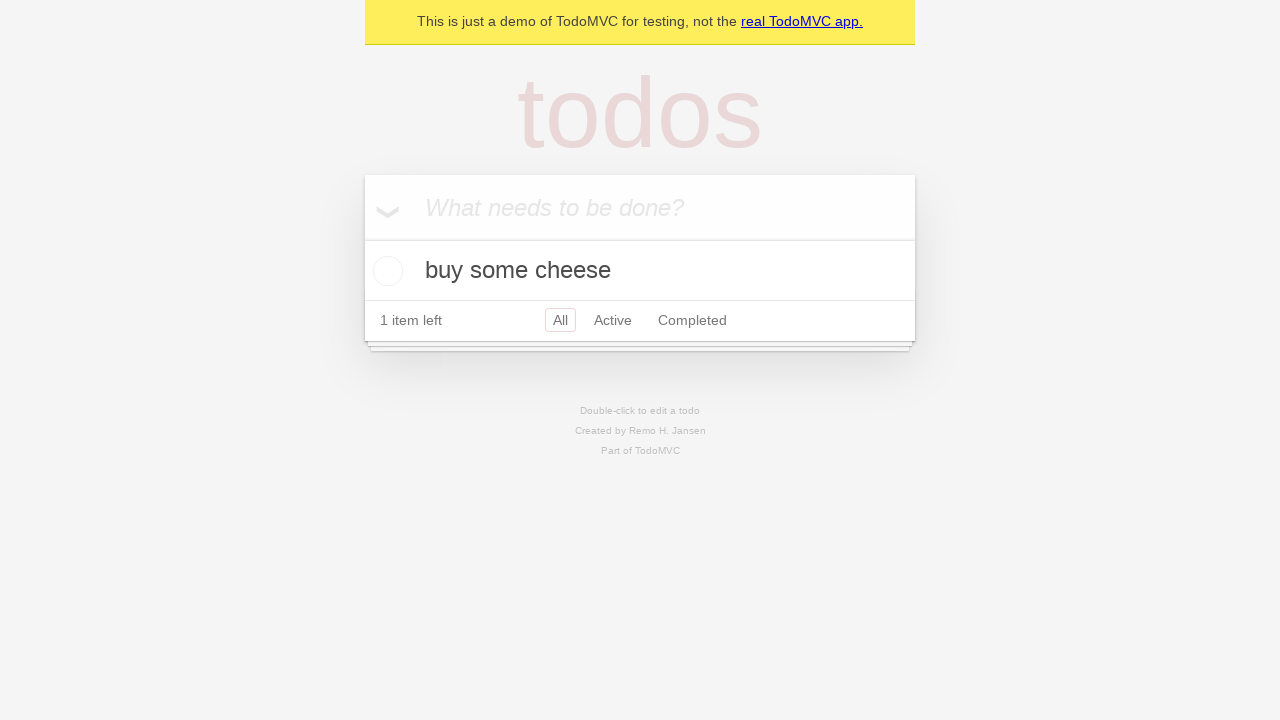

Todo counter appeared showing 1 item
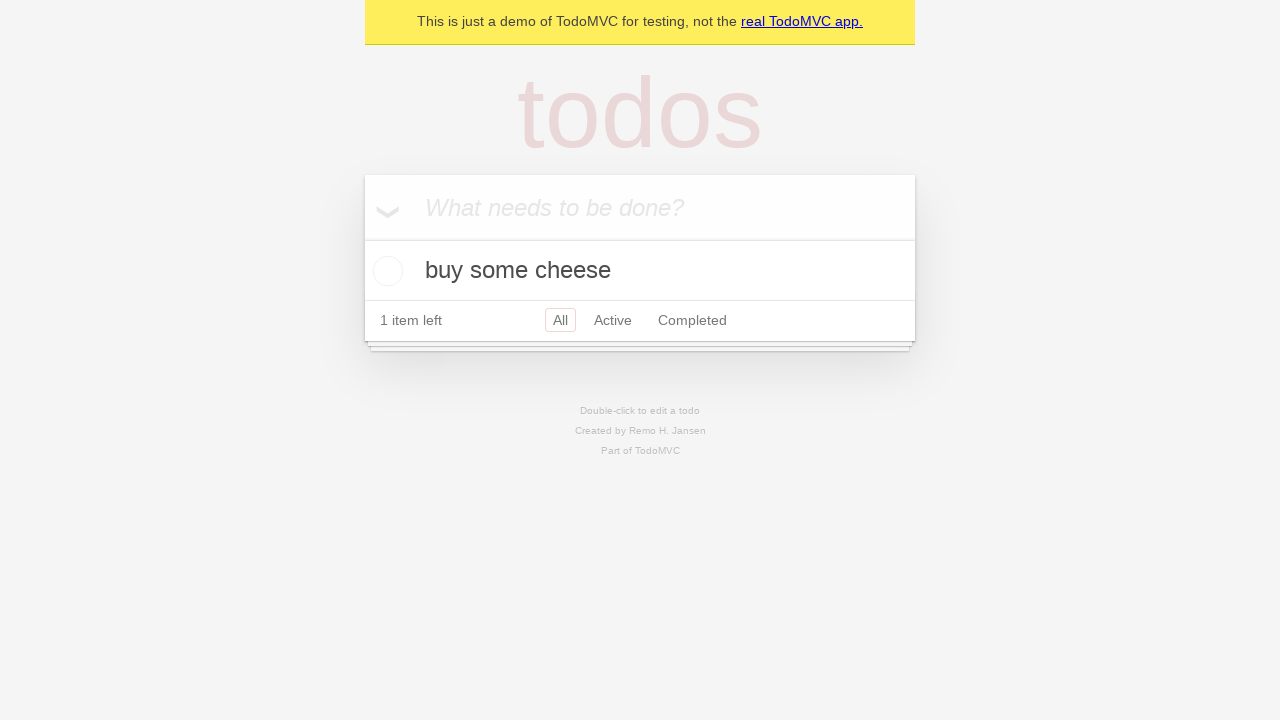

Filled todo input with 'feed the cat' on internal:attr=[placeholder="What needs to be done?"i]
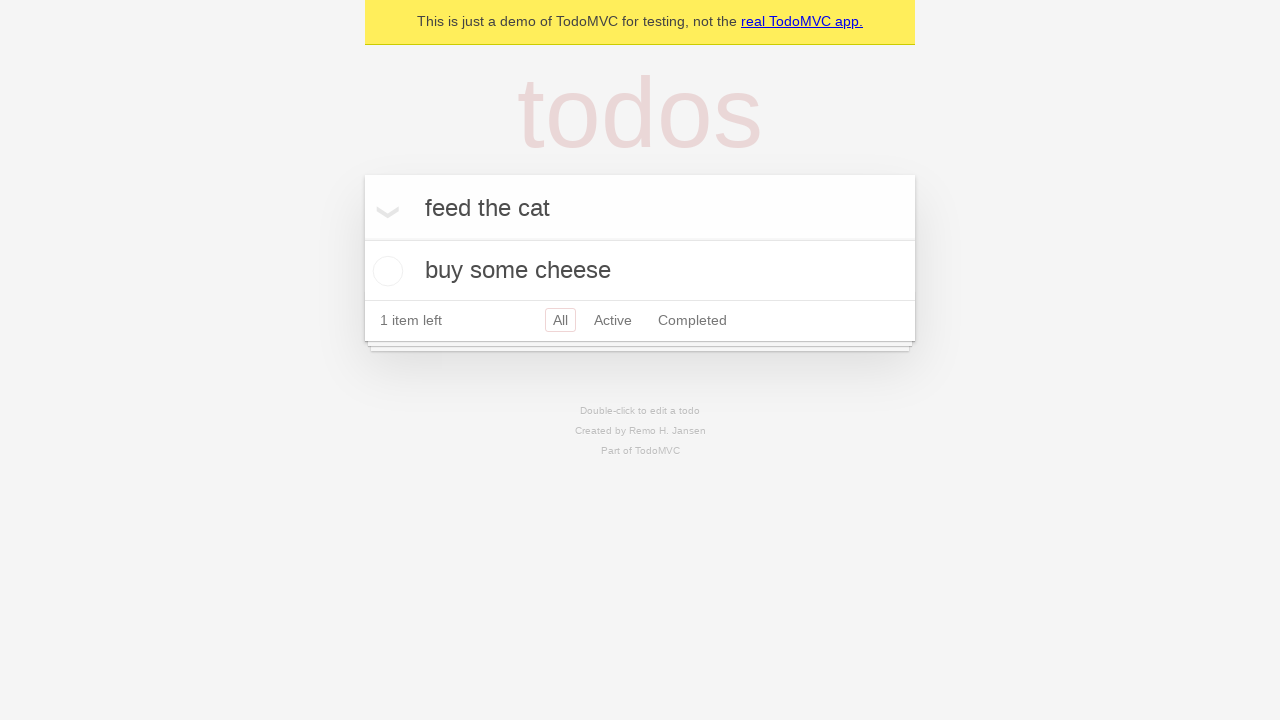

Pressed Enter to add second todo item on internal:attr=[placeholder="What needs to be done?"i]
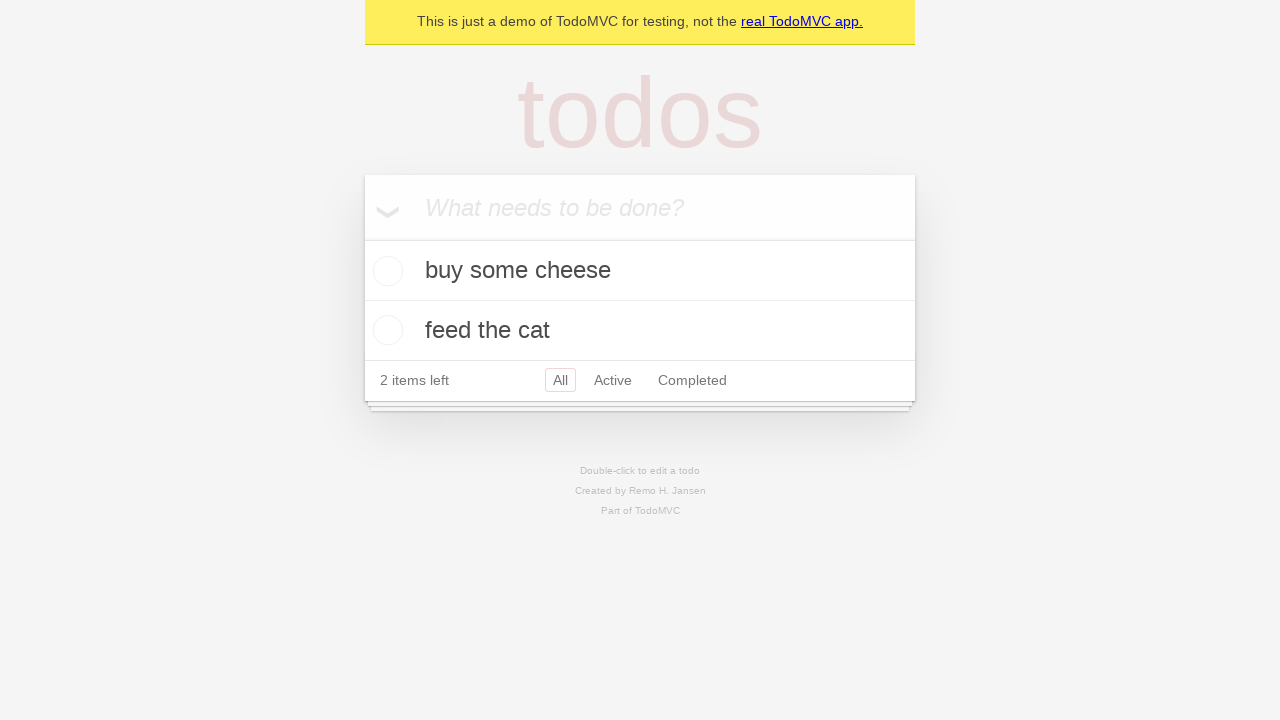

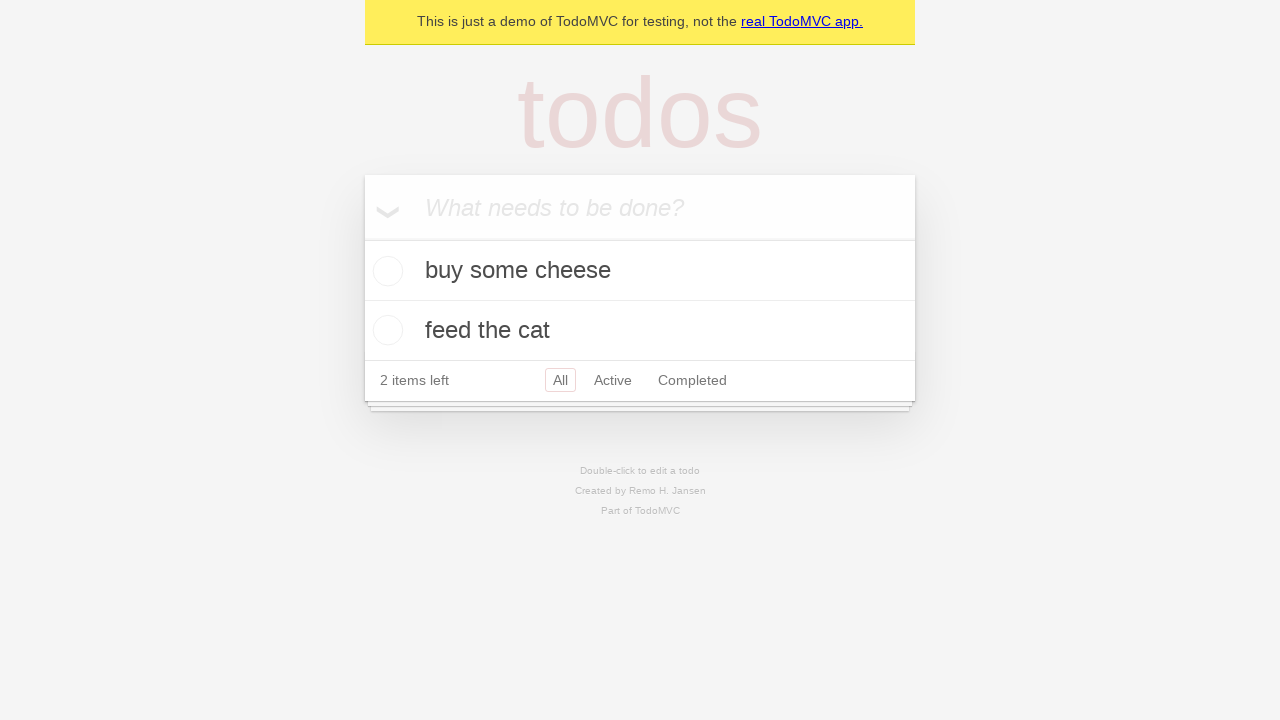